Tests dropdown selection functionality by selecting currency options using different methods - by index, by value, and by visible text

Starting URL: https://rahulshettyacademy.com/dropdownsPractise/

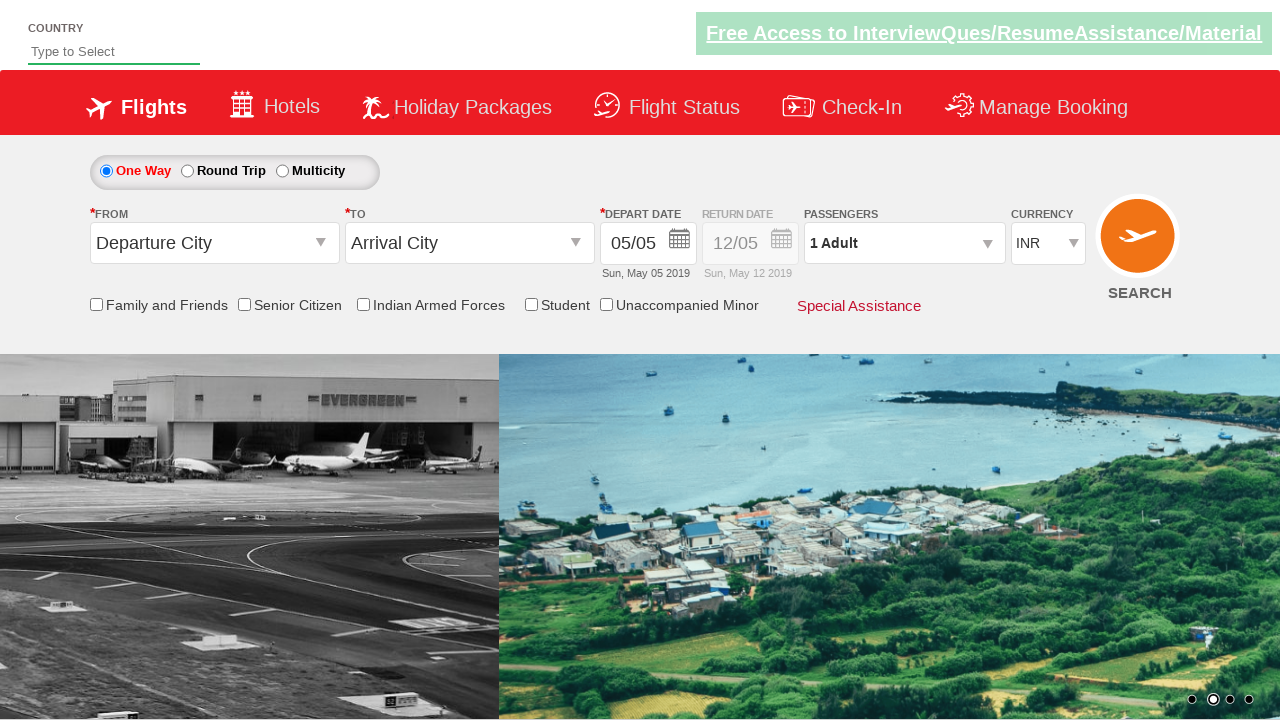

Located currency dropdown element
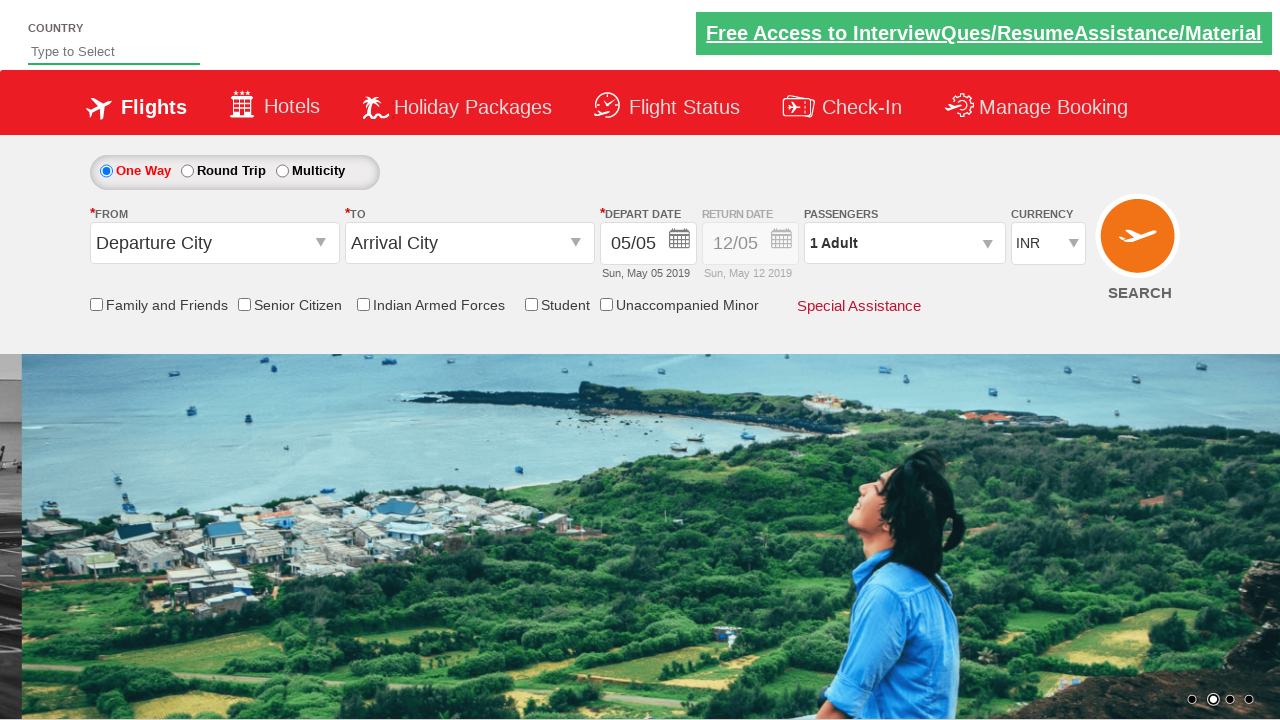

Selected currency by index 3 (4th option) on #ctl00_mainContent_DropDownListCurrency
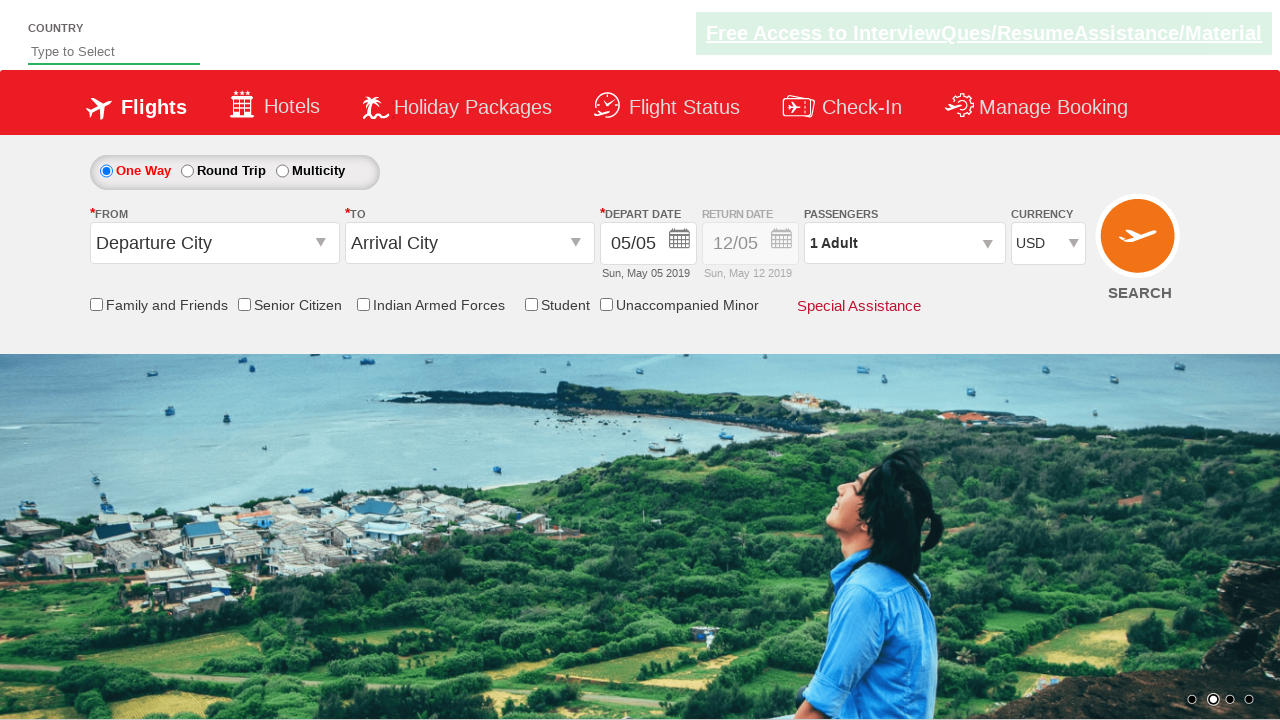

Selected currency by value 'INR' on #ctl00_mainContent_DropDownListCurrency
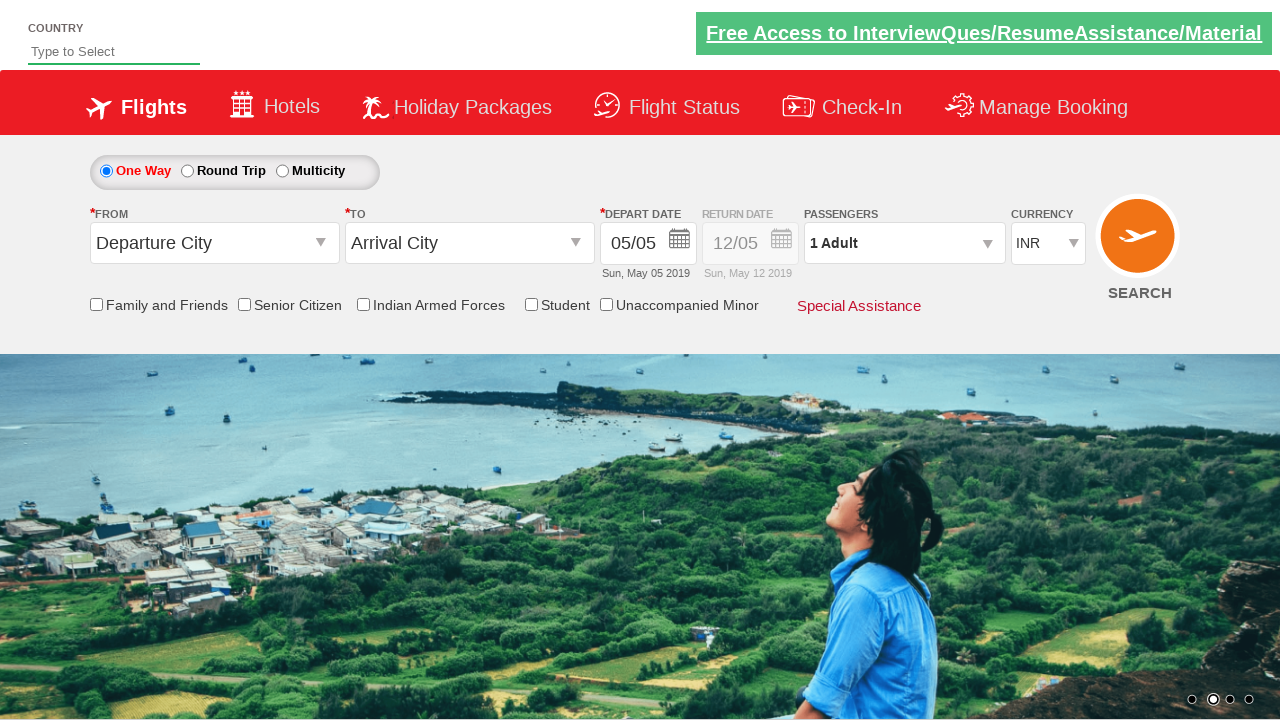

Selected currency by visible text 'AED' on #ctl00_mainContent_DropDownListCurrency
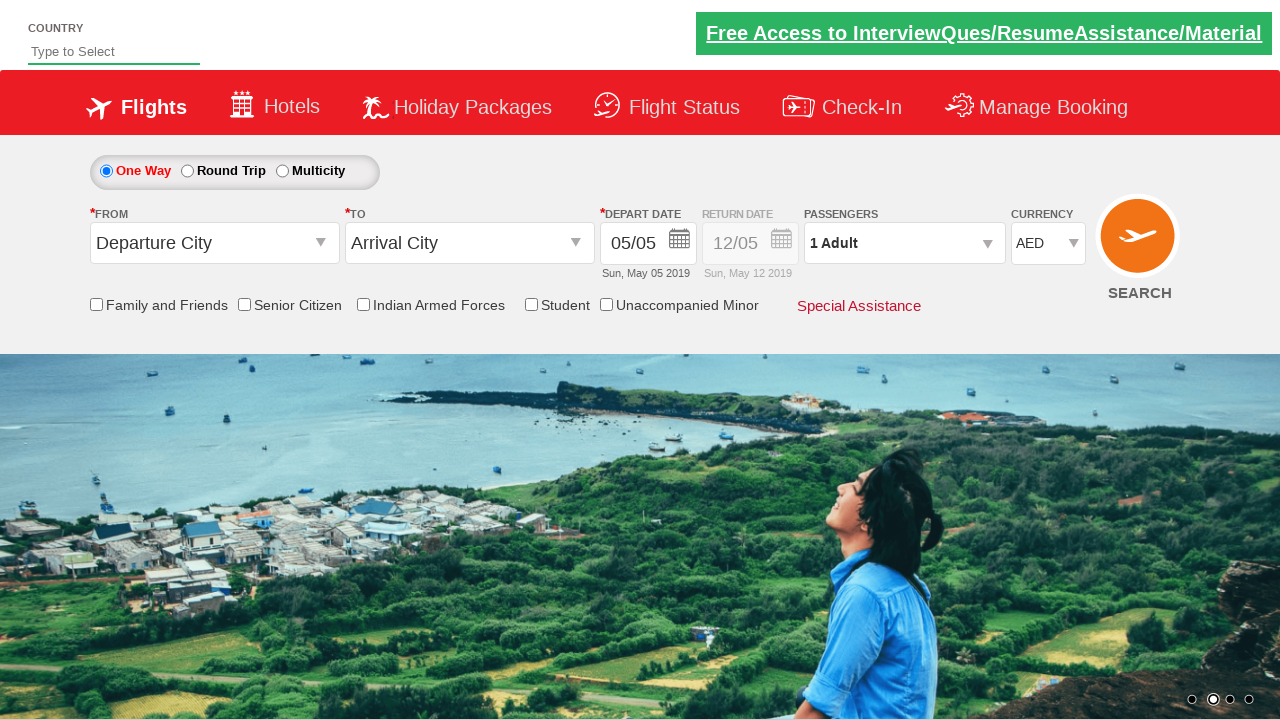

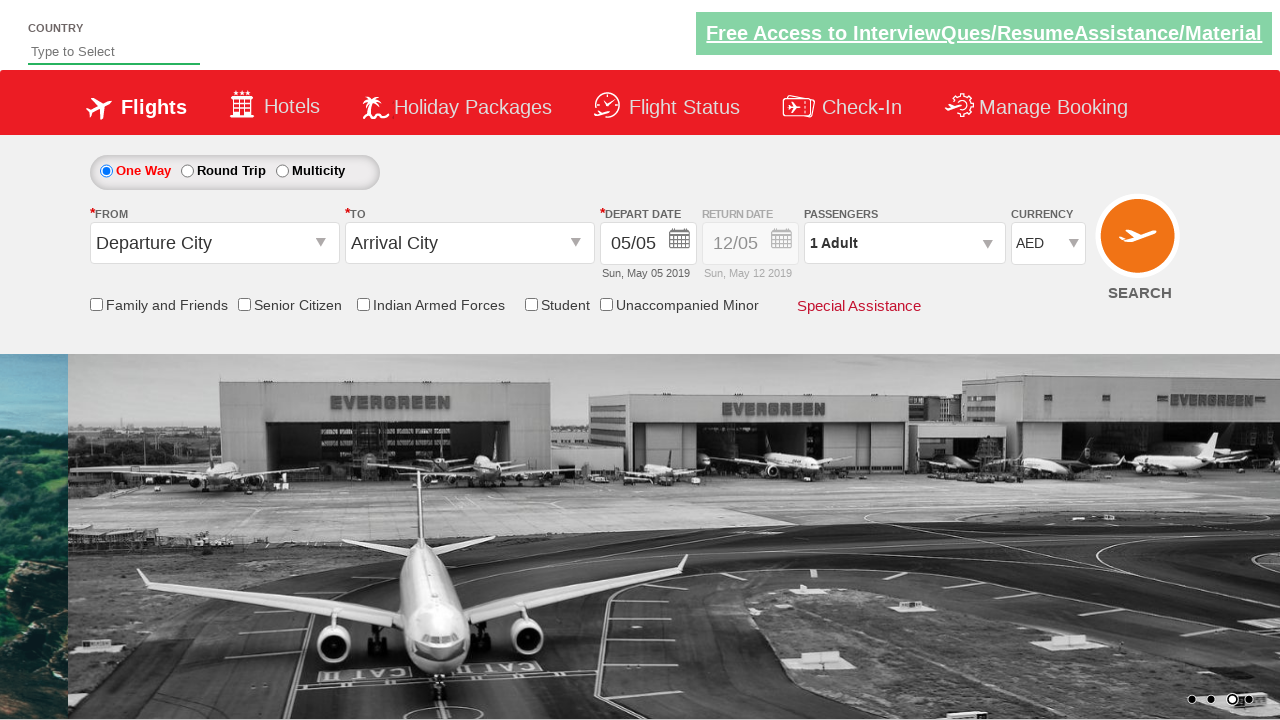